Tests a text box form by filling in full name, email, current address, and permanent address fields, then submitting and verifying the output displays correctly.

Starting URL: https://demoqa.com/text-box

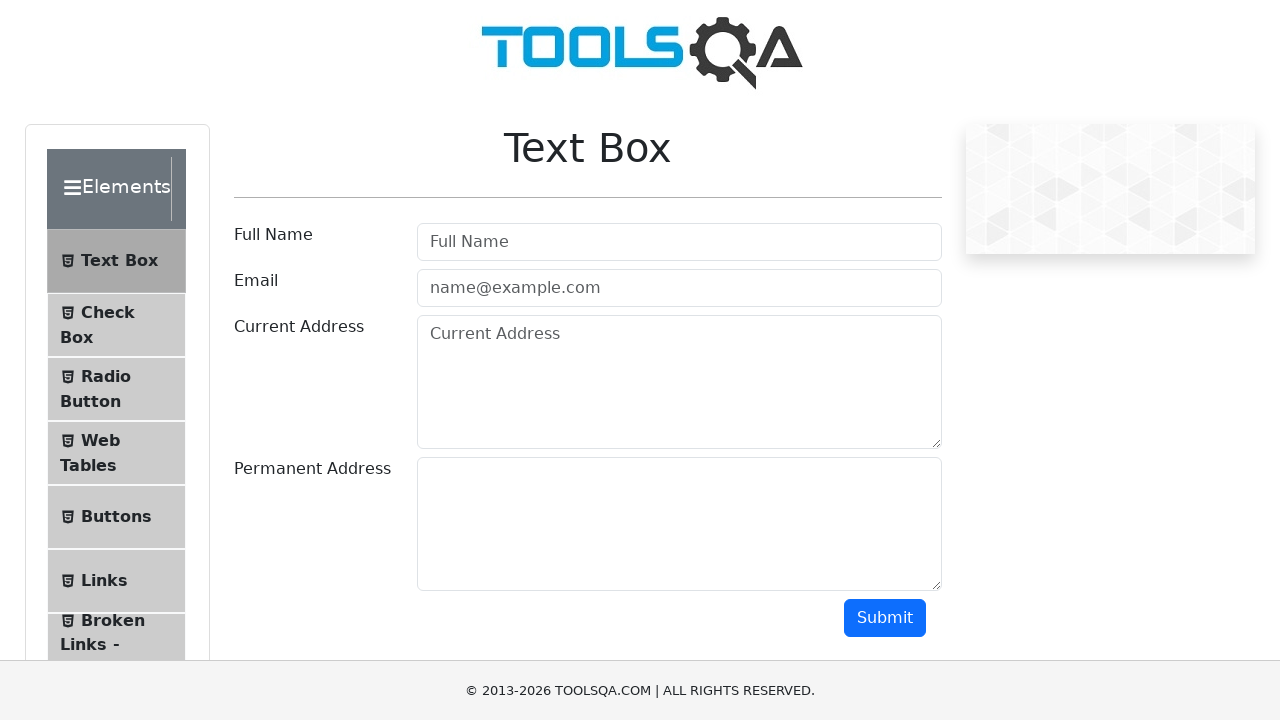

Filled full name field with 'Zulfira' on #userName
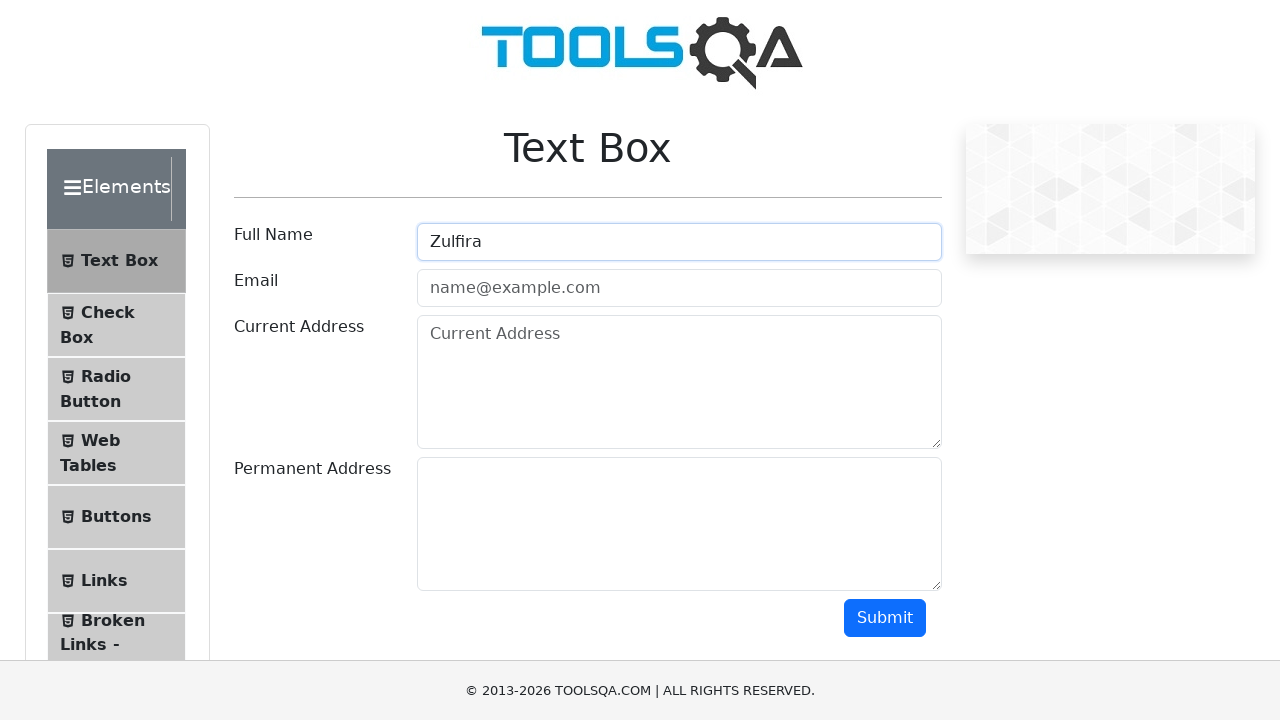

Filled email field with 'dzulfira@gmail.com' on #userEmail
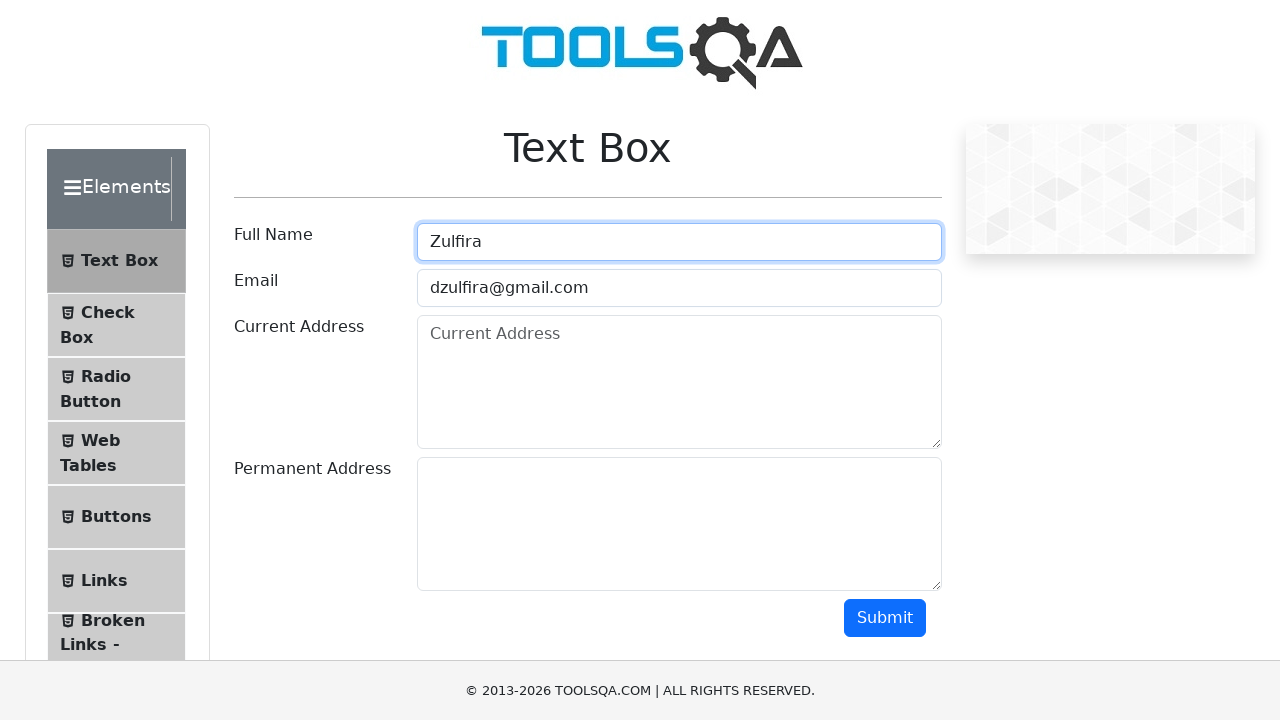

Filled current address field with 'Bishkek312' on #currentAddress
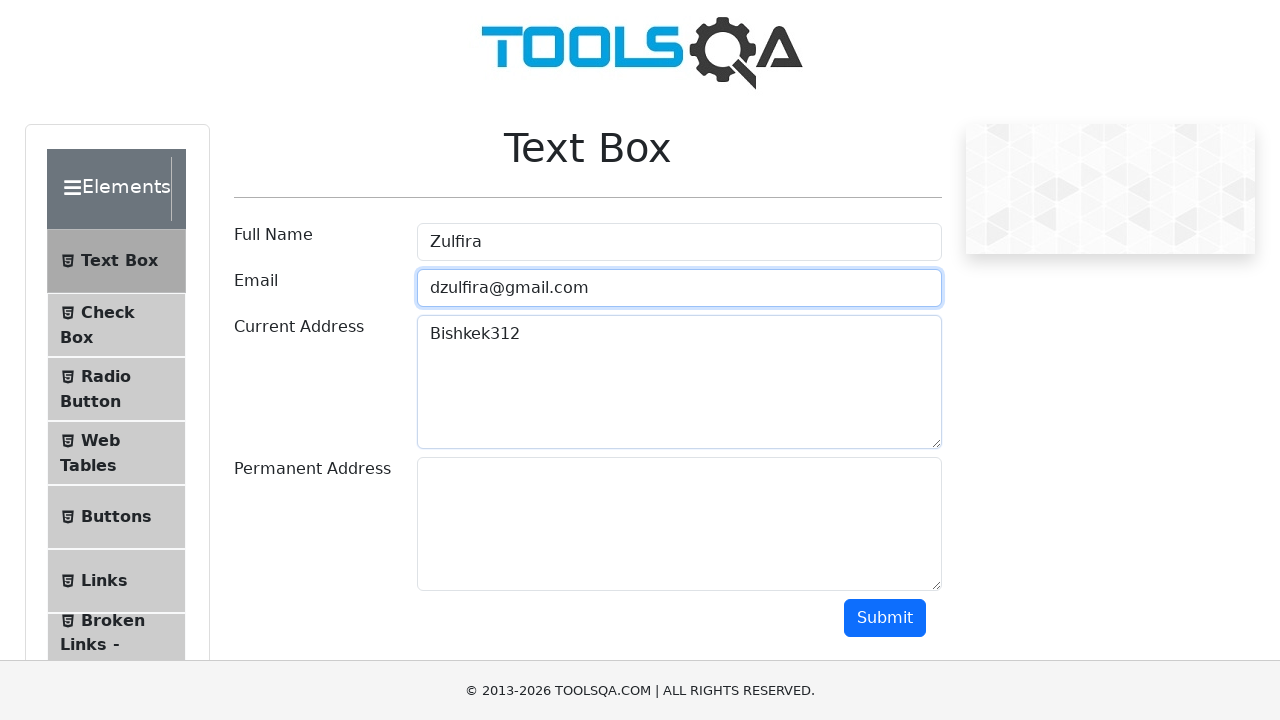

Filled permanent address field with 'Karakol3922' on #permanentAddress
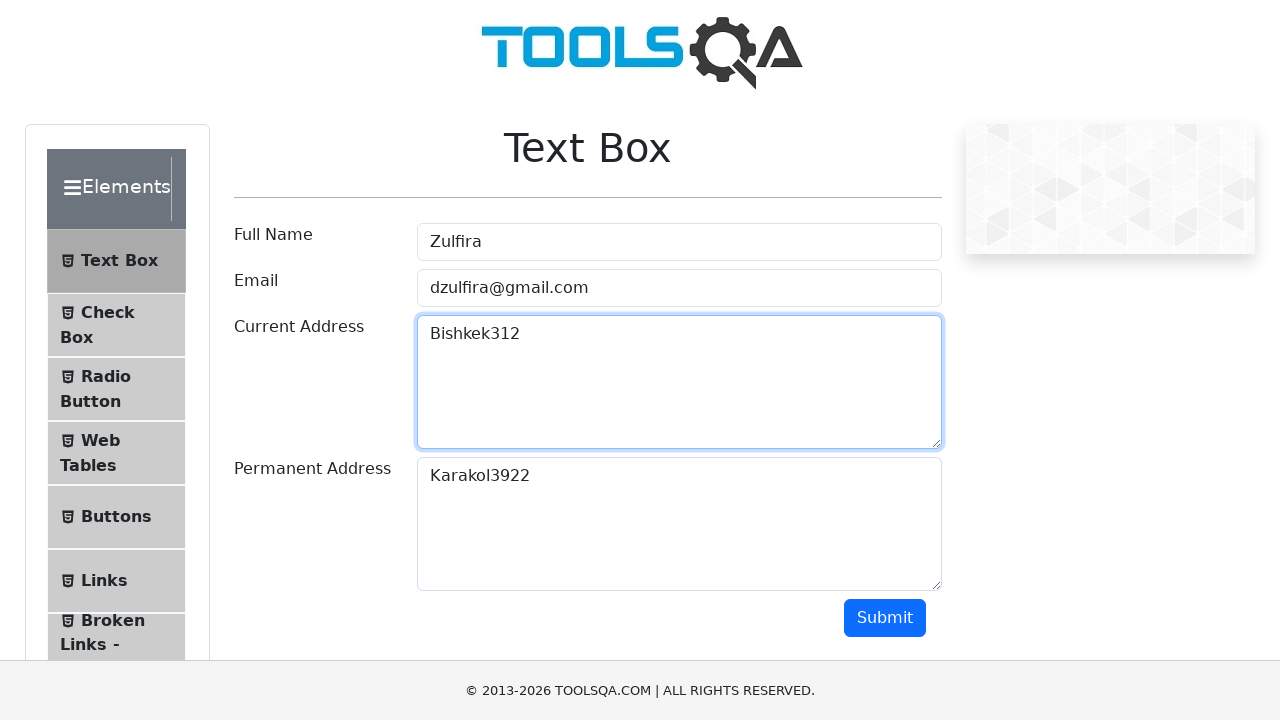

Clicked submit button to submit form at (885, 618) on #submit
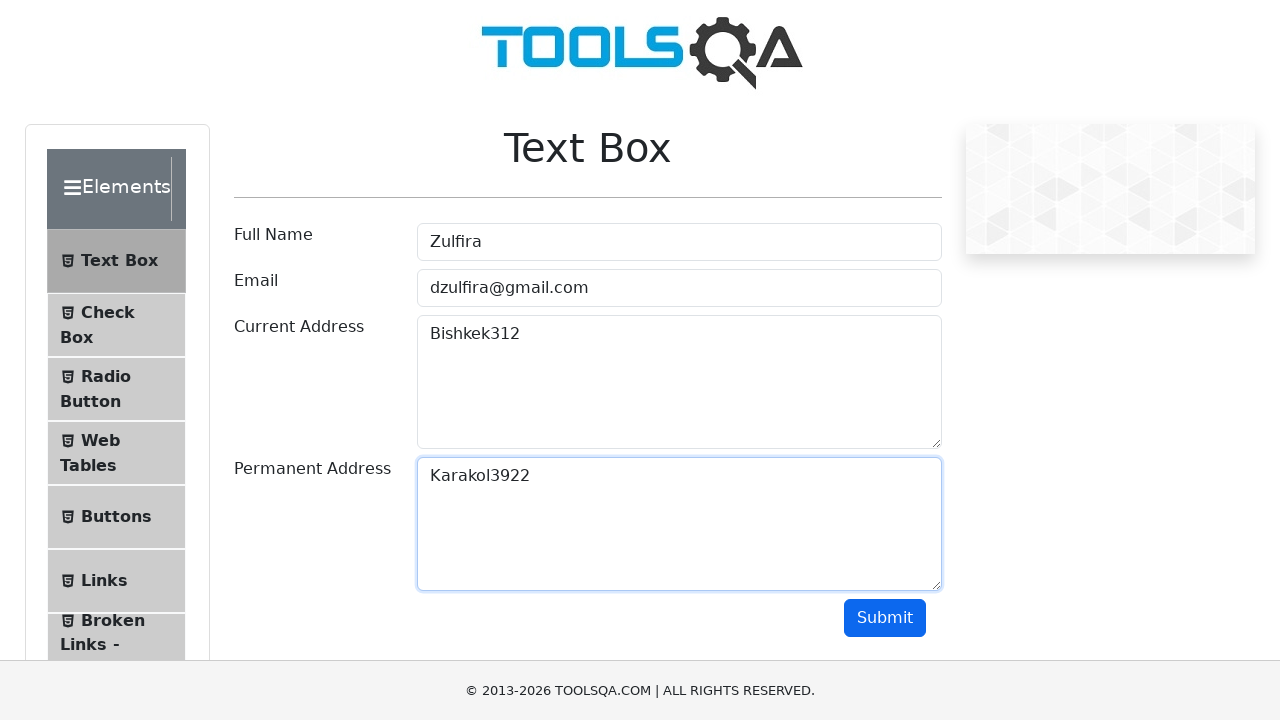

Output section loaded after form submission
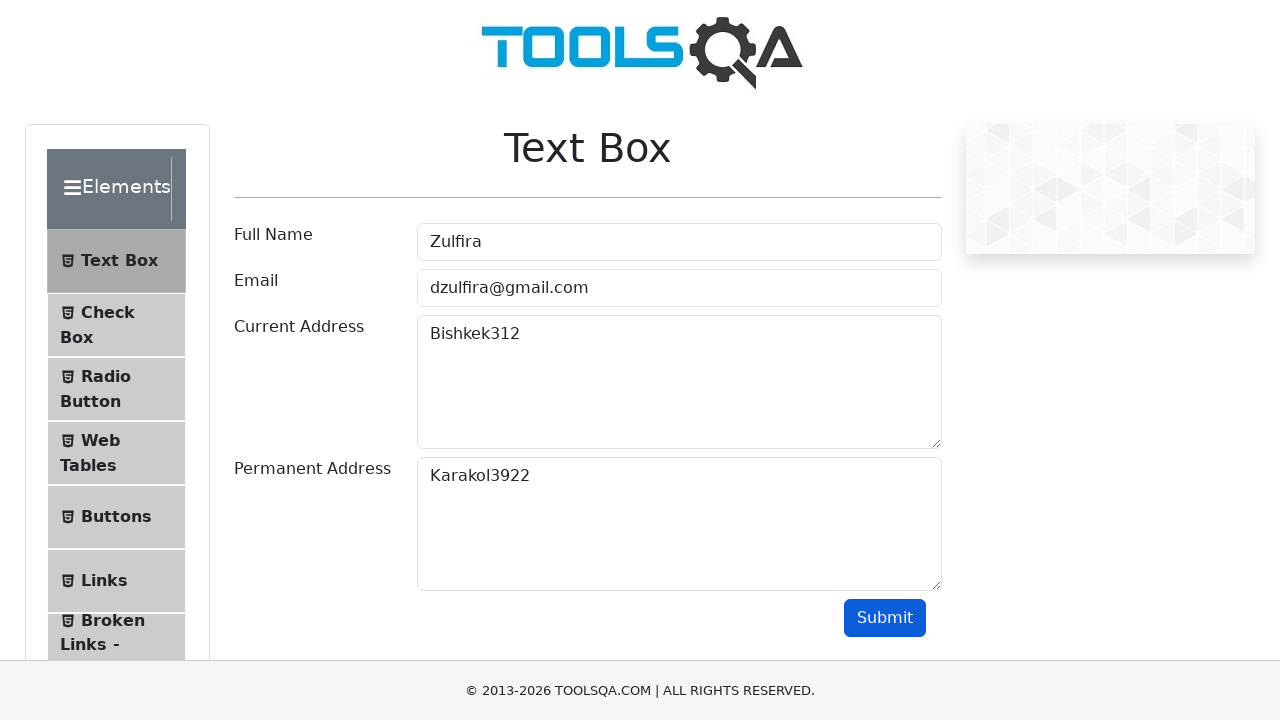

Verified name output displays 'Name:Zulfira'
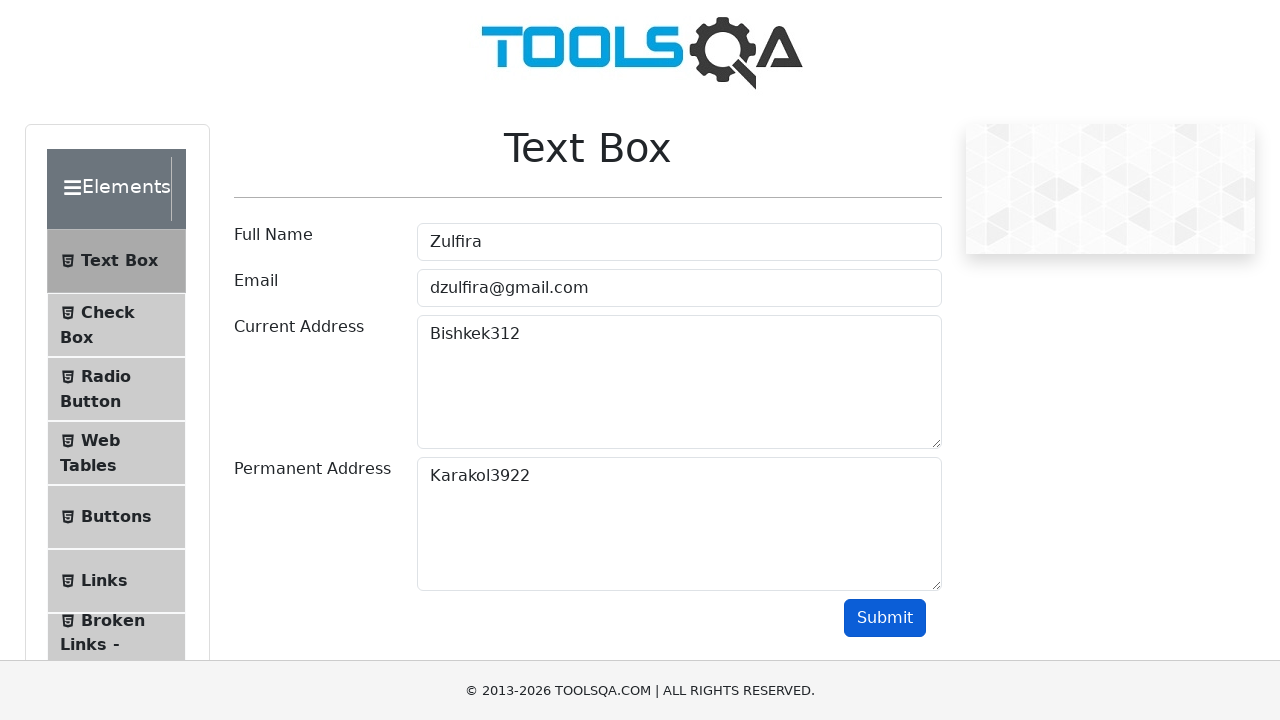

Verified email output displays 'Email:dzulfira@gmail.com'
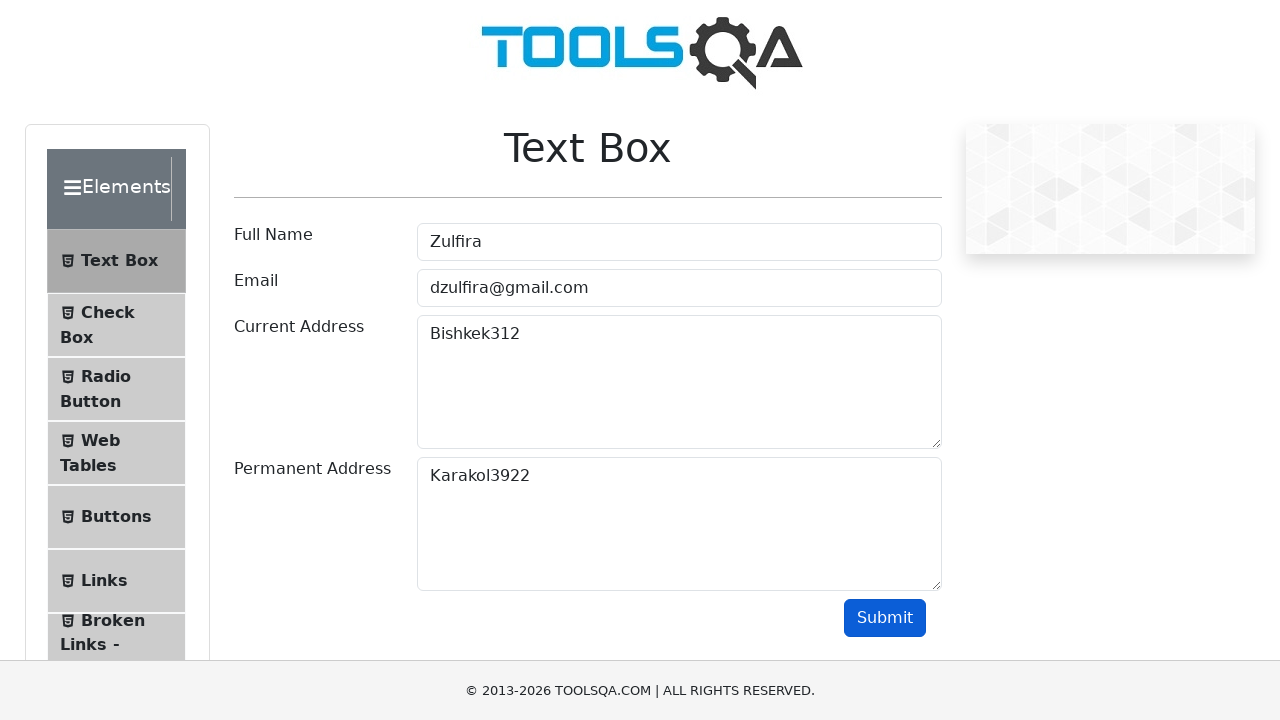

Verified current address output displays 'Current Address :Bishkek312'
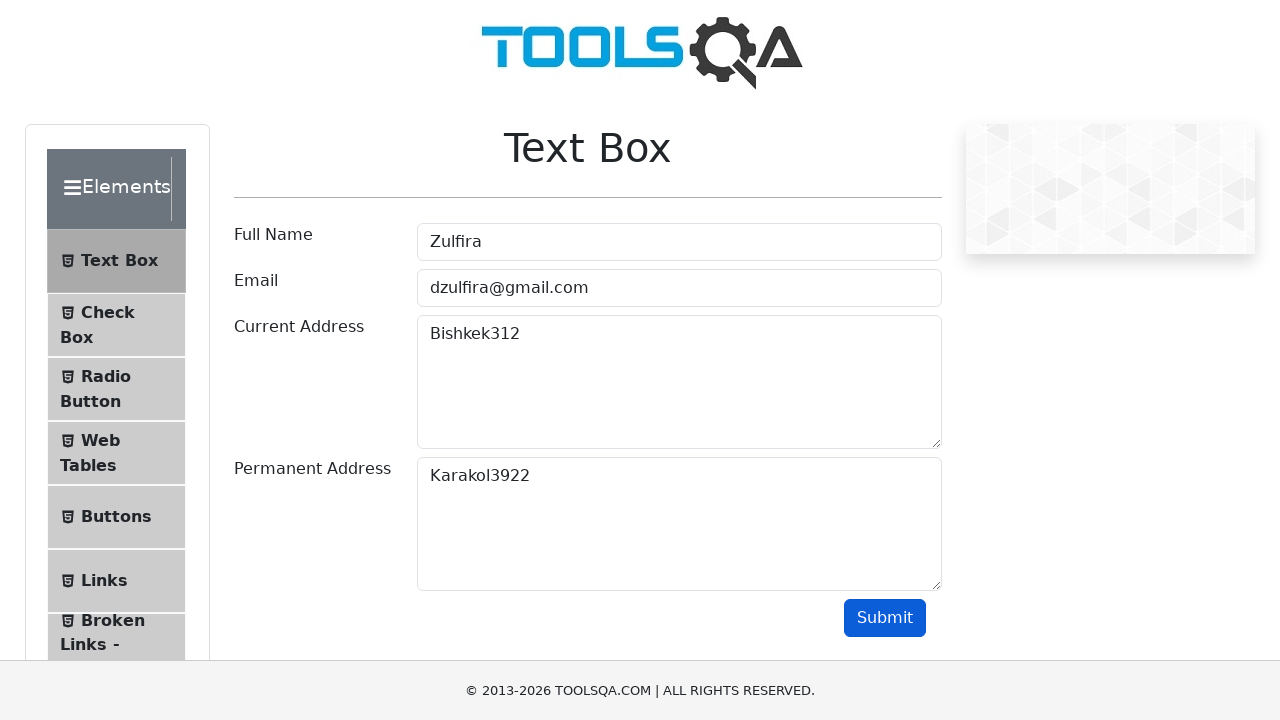

Verified permanent address output displays 'Permananet Address :Karakol3922'
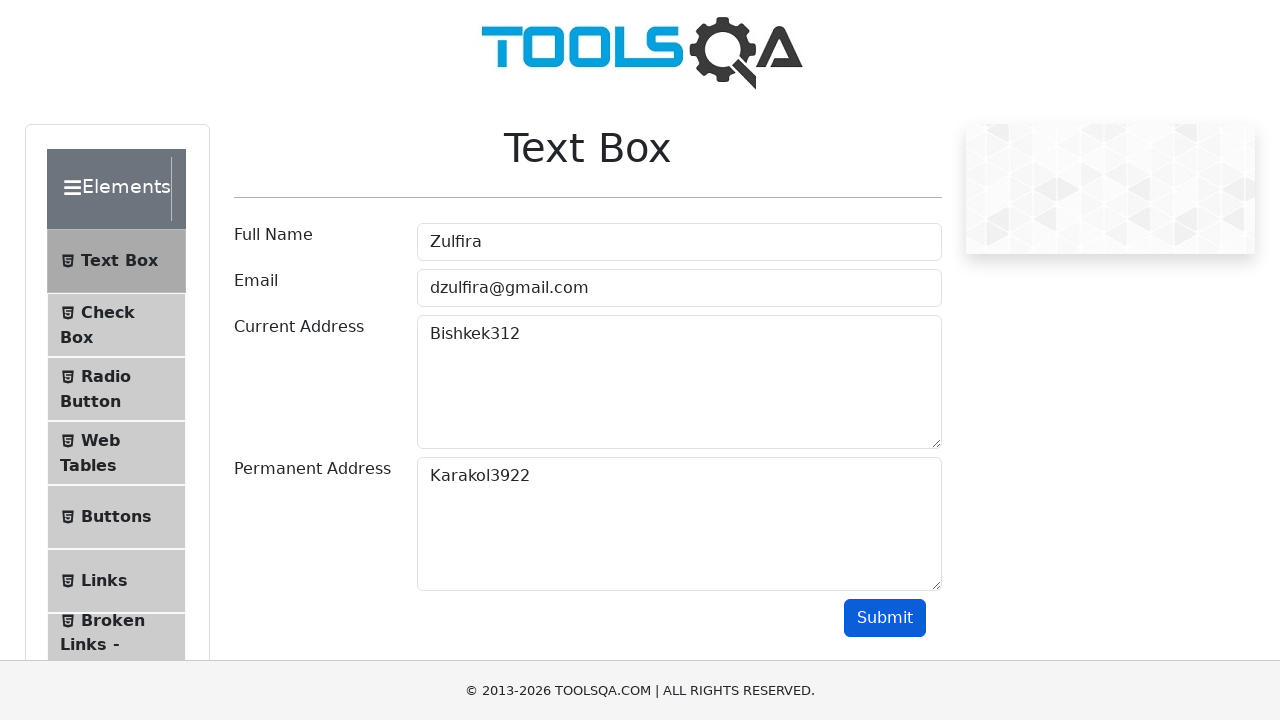

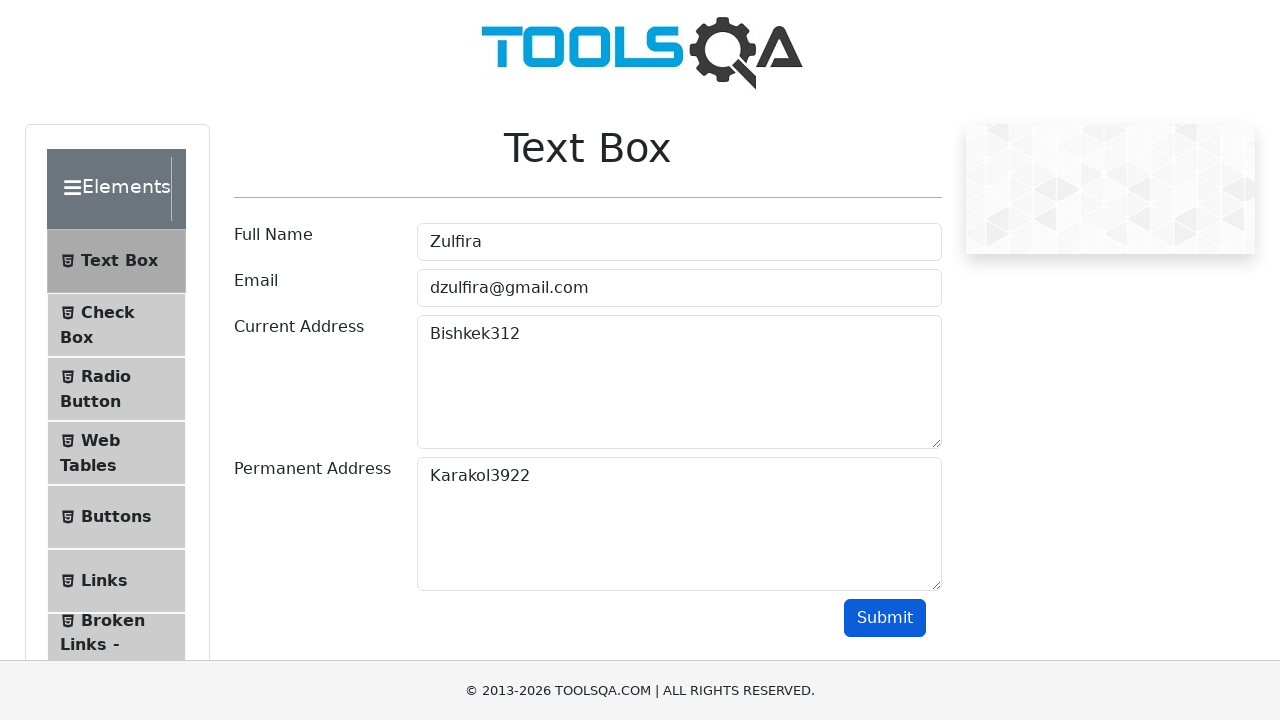